Tests the date picker functionality by opening the date picker, navigating forward through months until reaching November, and selecting the 30th day.

Starting URL: https://testautomationpractice.blogspot.com/

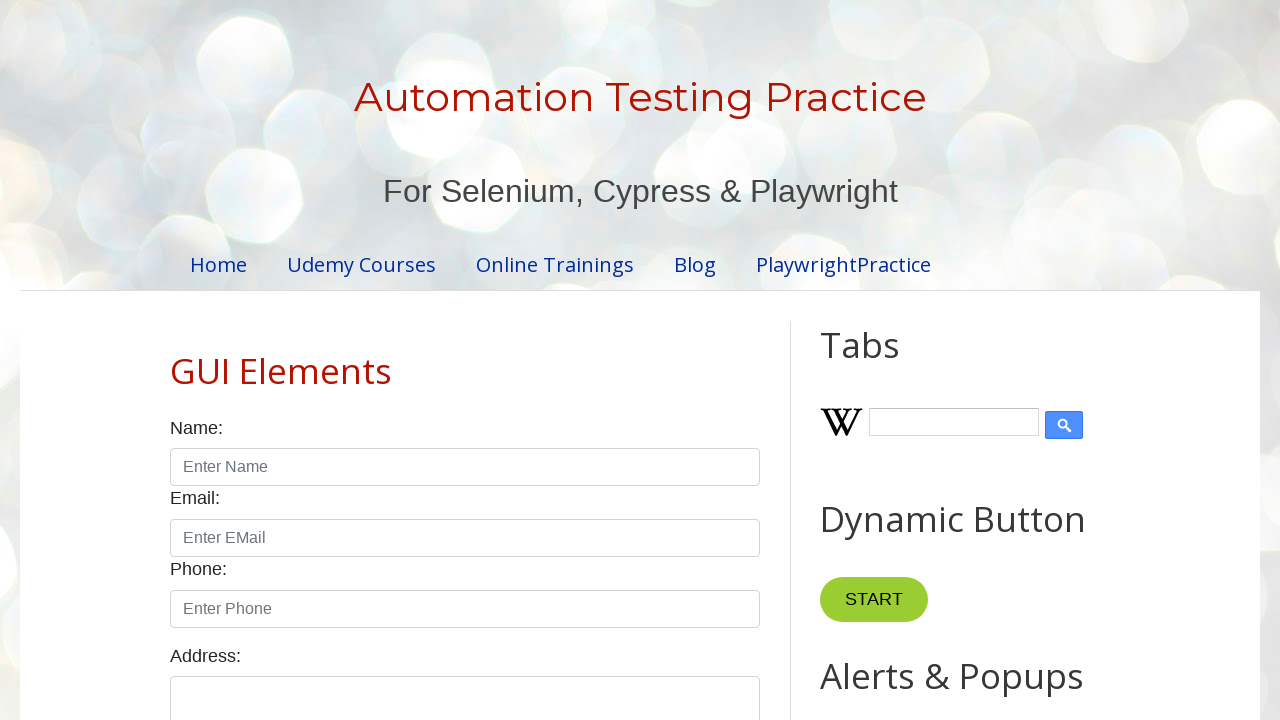

Clicked on date picker input to open calendar at (515, 360) on #datepicker
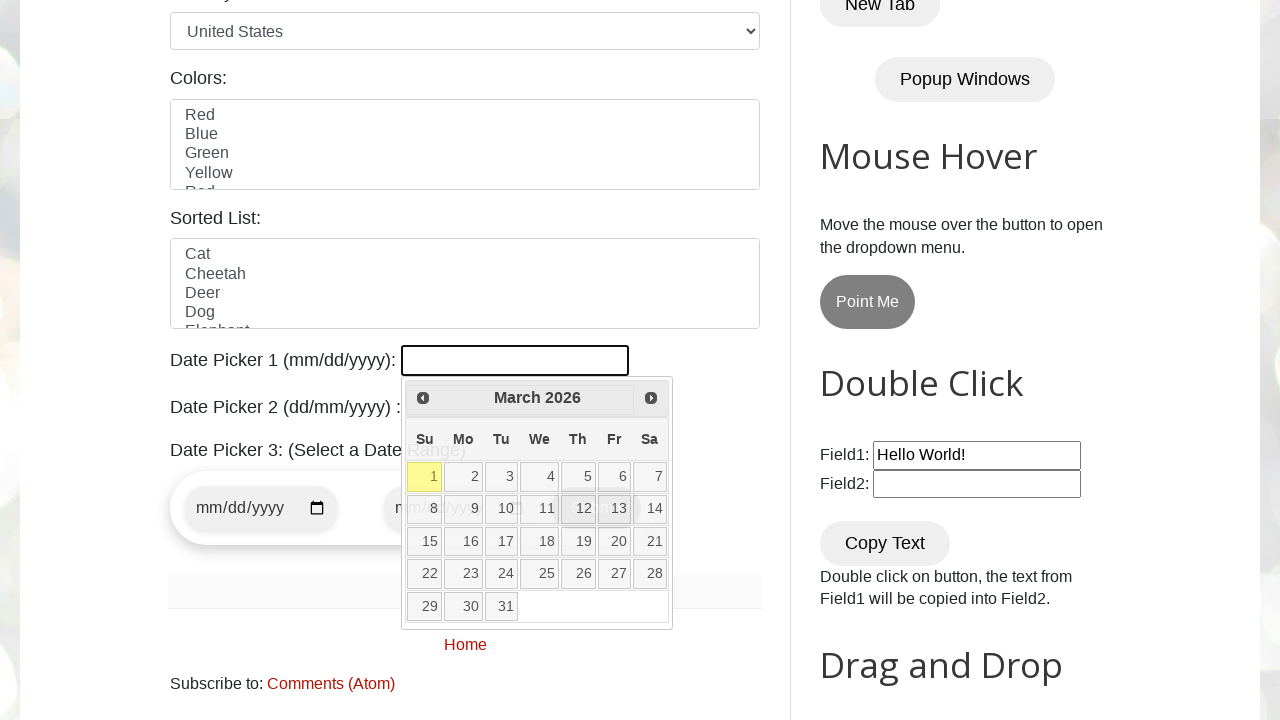

Clicked next month button to navigate forward at (651, 398) on #ui-datepicker-div > div > a.ui-datepicker-next > span
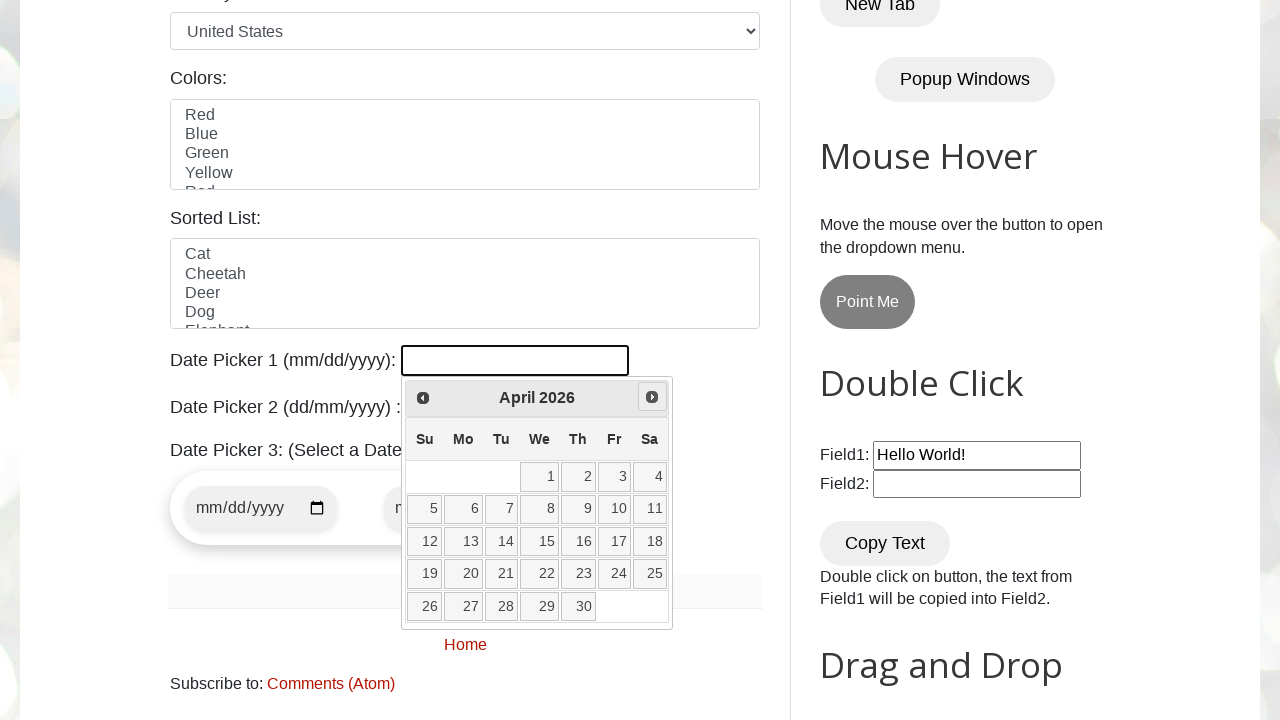

Retrieved current month text: April
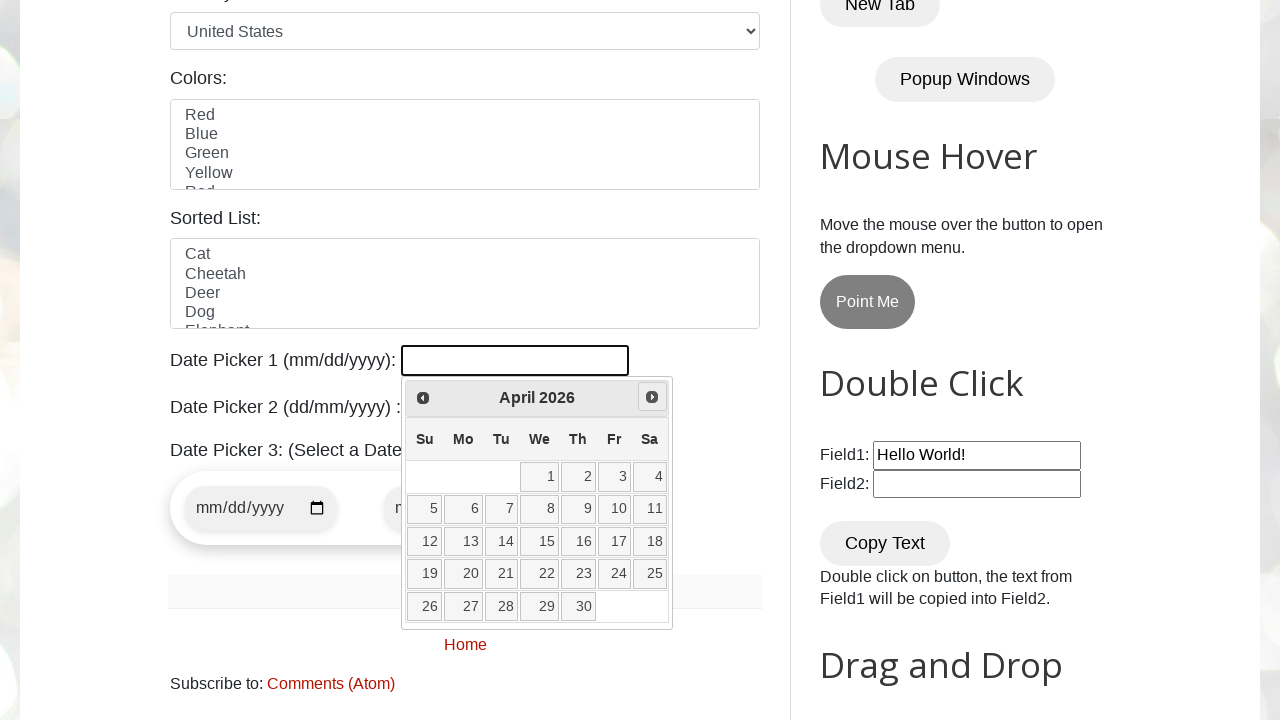

Clicked next month button to navigate forward at (652, 397) on #ui-datepicker-div > div > a.ui-datepicker-next > span
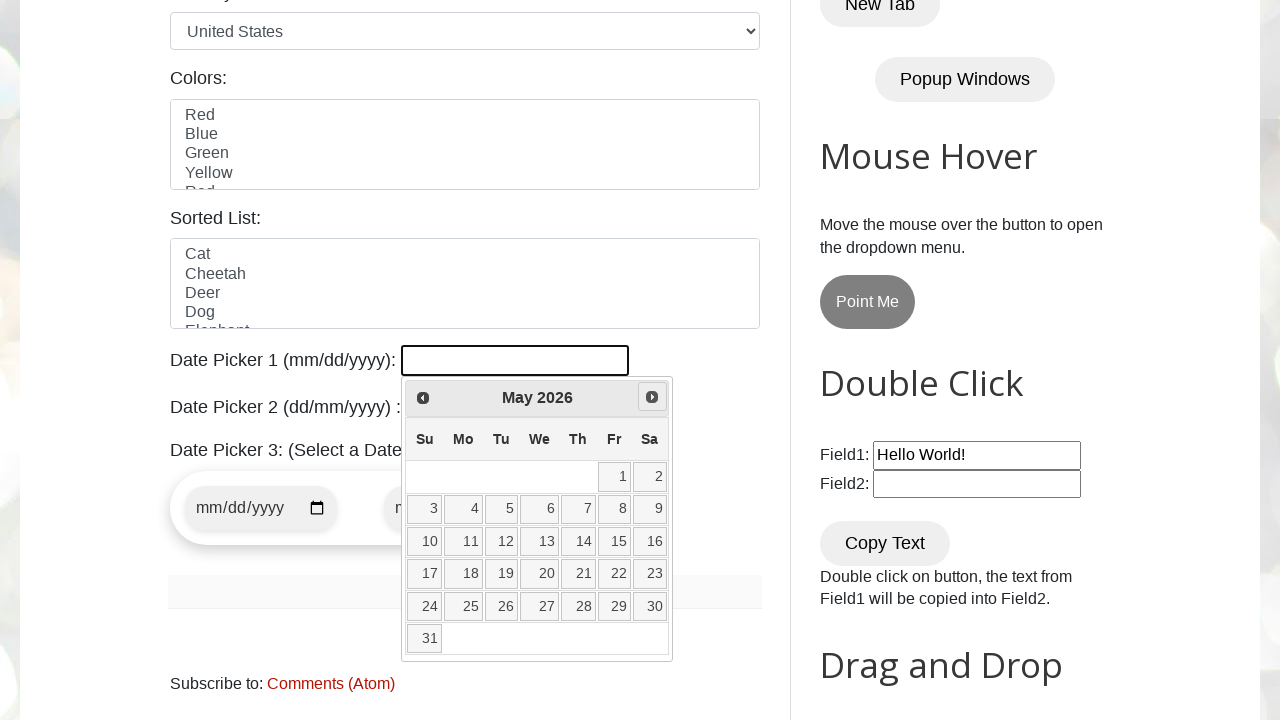

Retrieved current month text: May
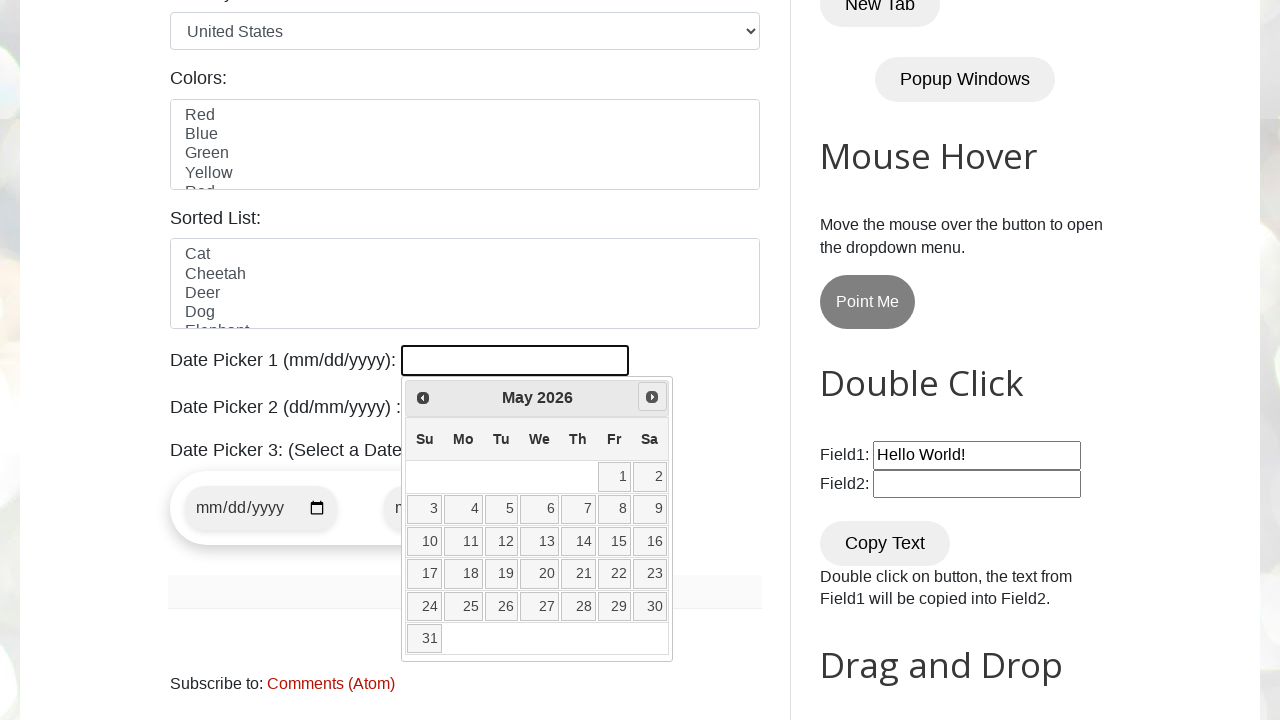

Clicked next month button to navigate forward at (652, 397) on #ui-datepicker-div > div > a.ui-datepicker-next > span
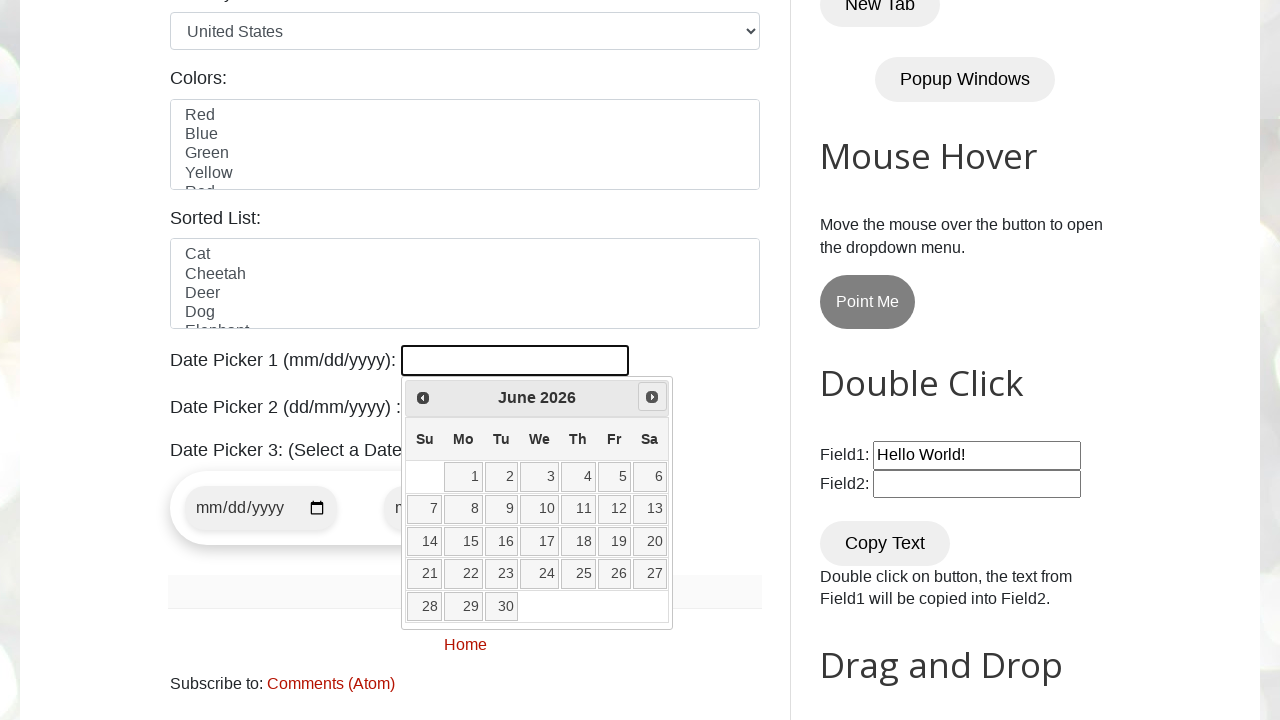

Retrieved current month text: June
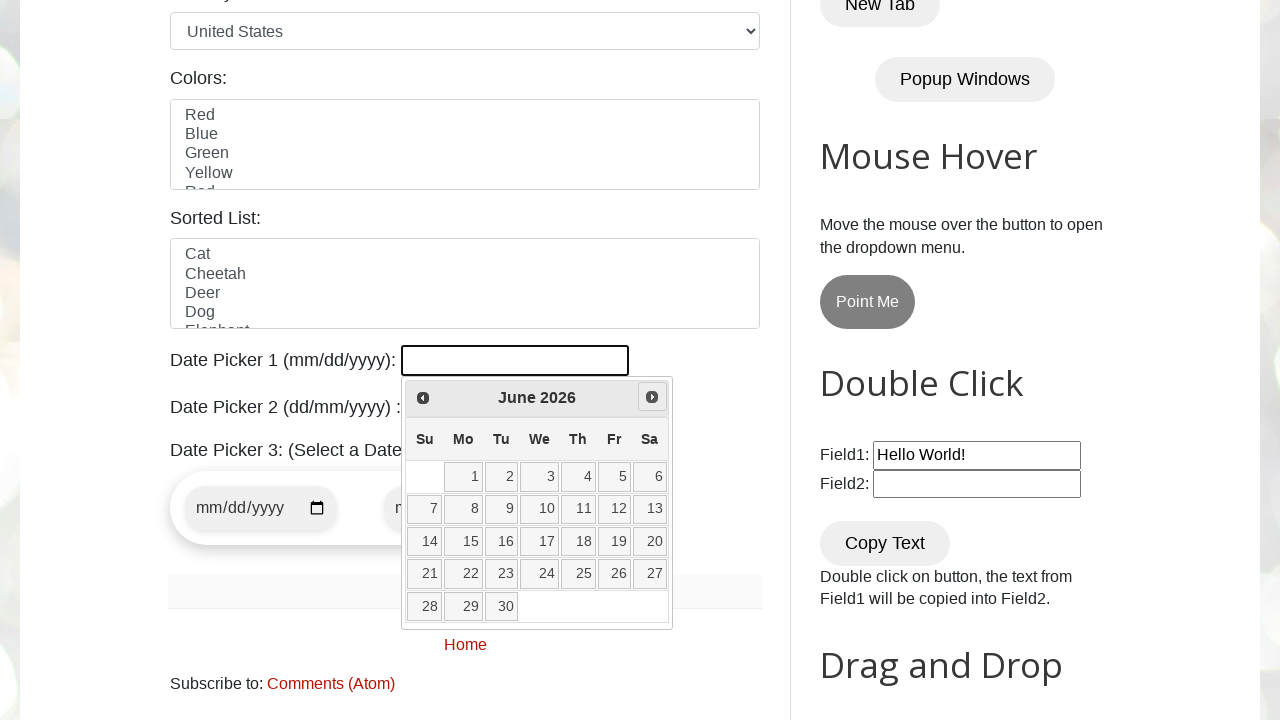

Clicked next month button to navigate forward at (652, 397) on #ui-datepicker-div > div > a.ui-datepicker-next > span
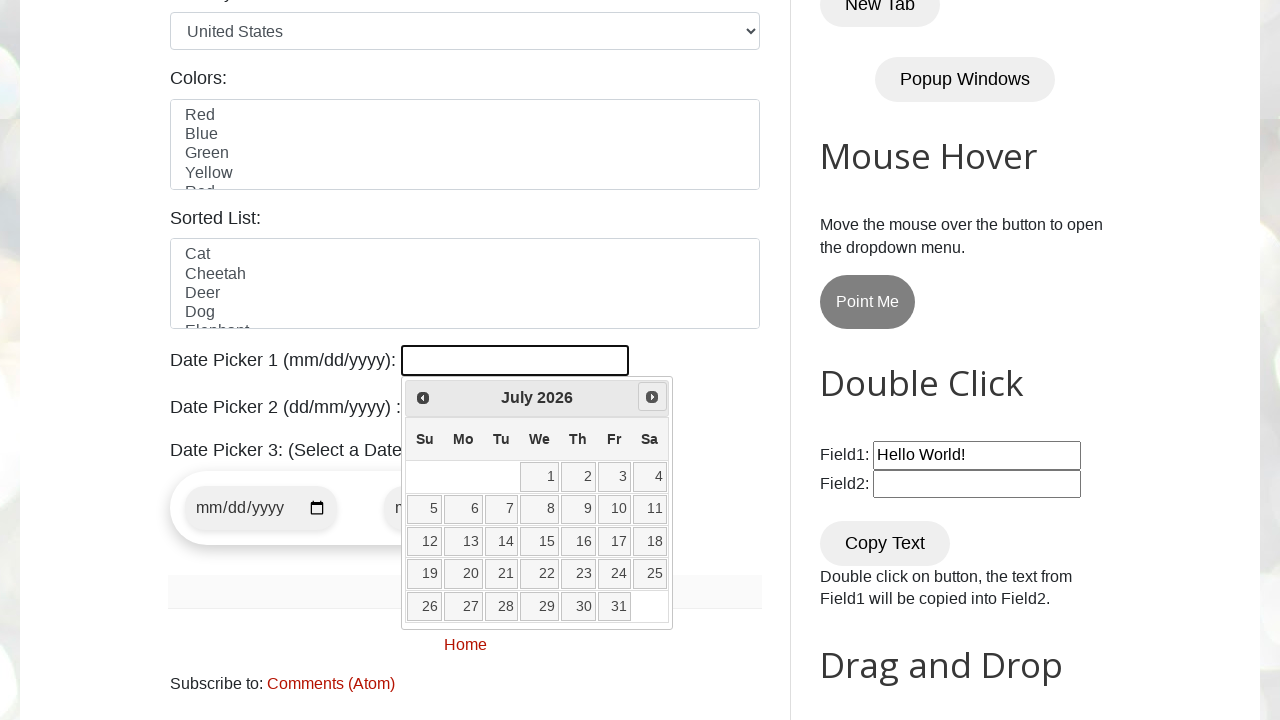

Retrieved current month text: July
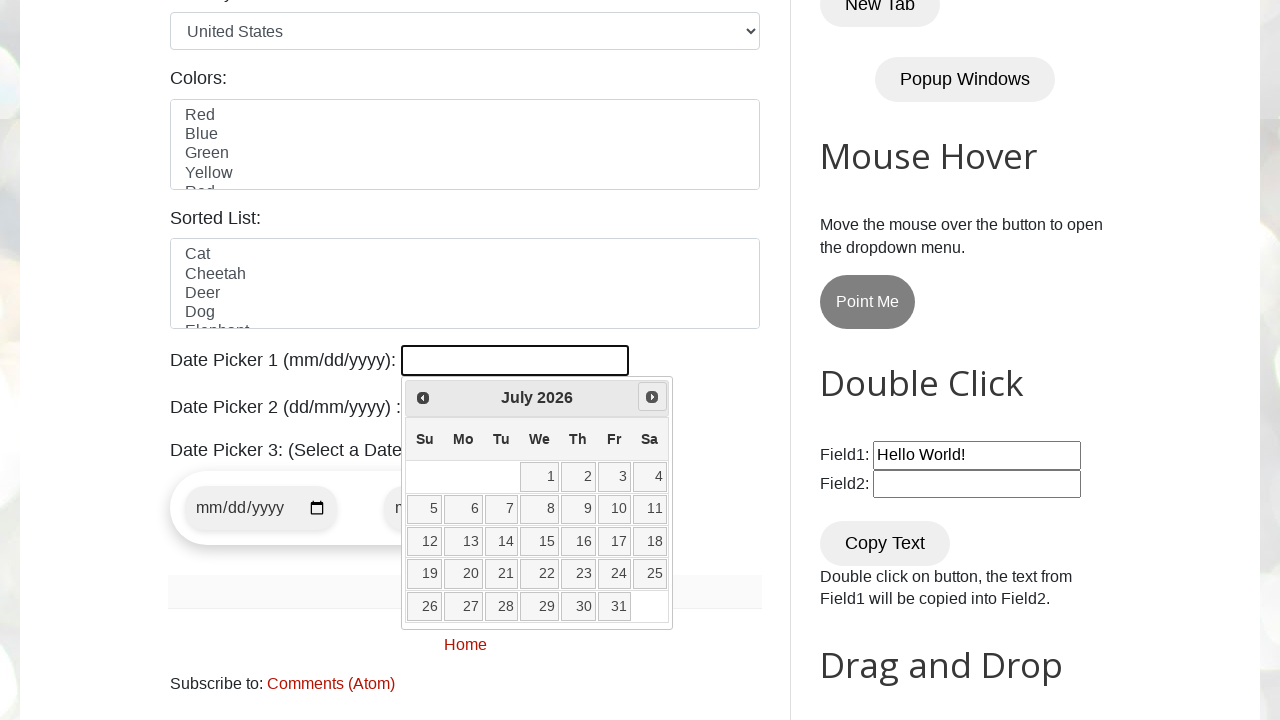

Clicked next month button to navigate forward at (652, 397) on #ui-datepicker-div > div > a.ui-datepicker-next > span
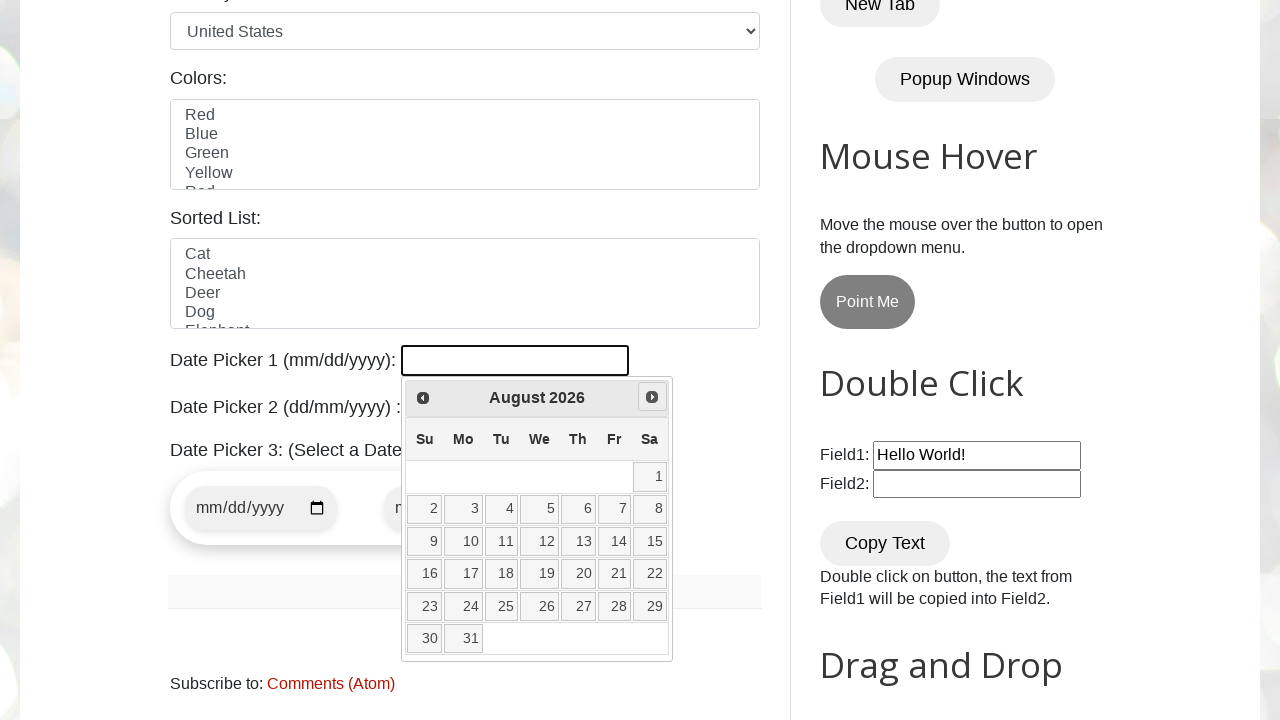

Retrieved current month text: August
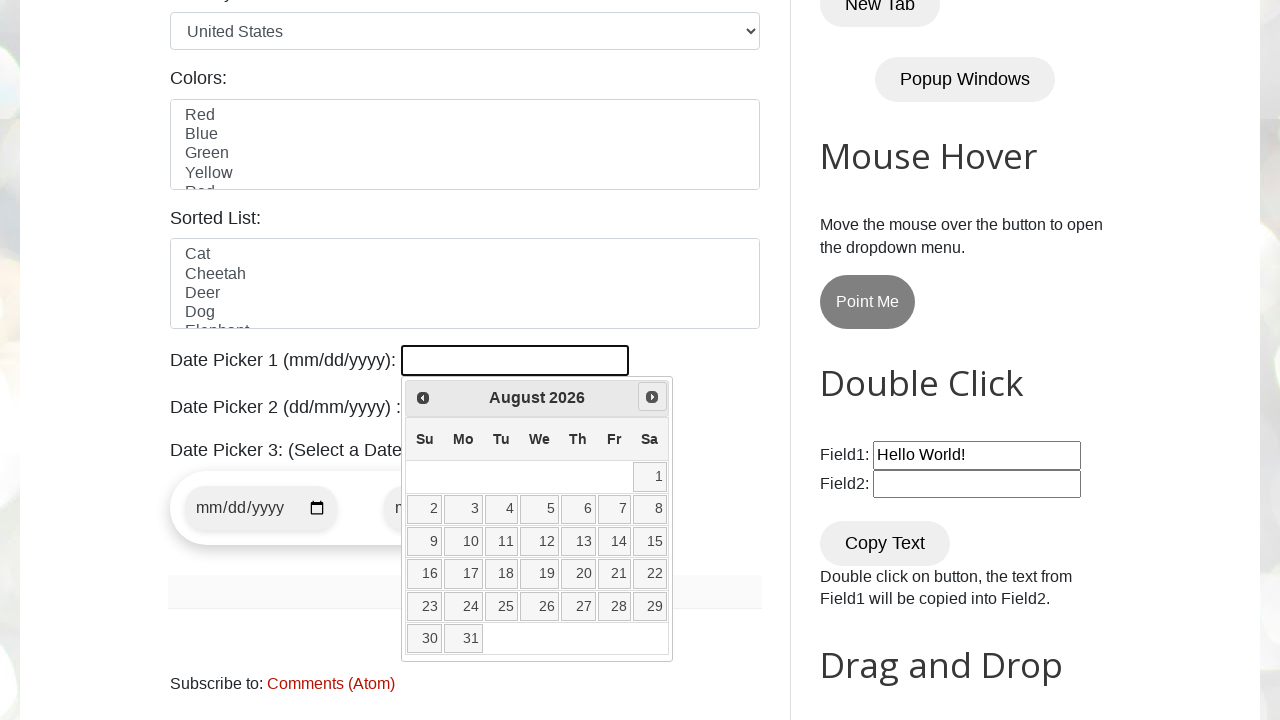

Clicked next month button to navigate forward at (652, 397) on #ui-datepicker-div > div > a.ui-datepicker-next > span
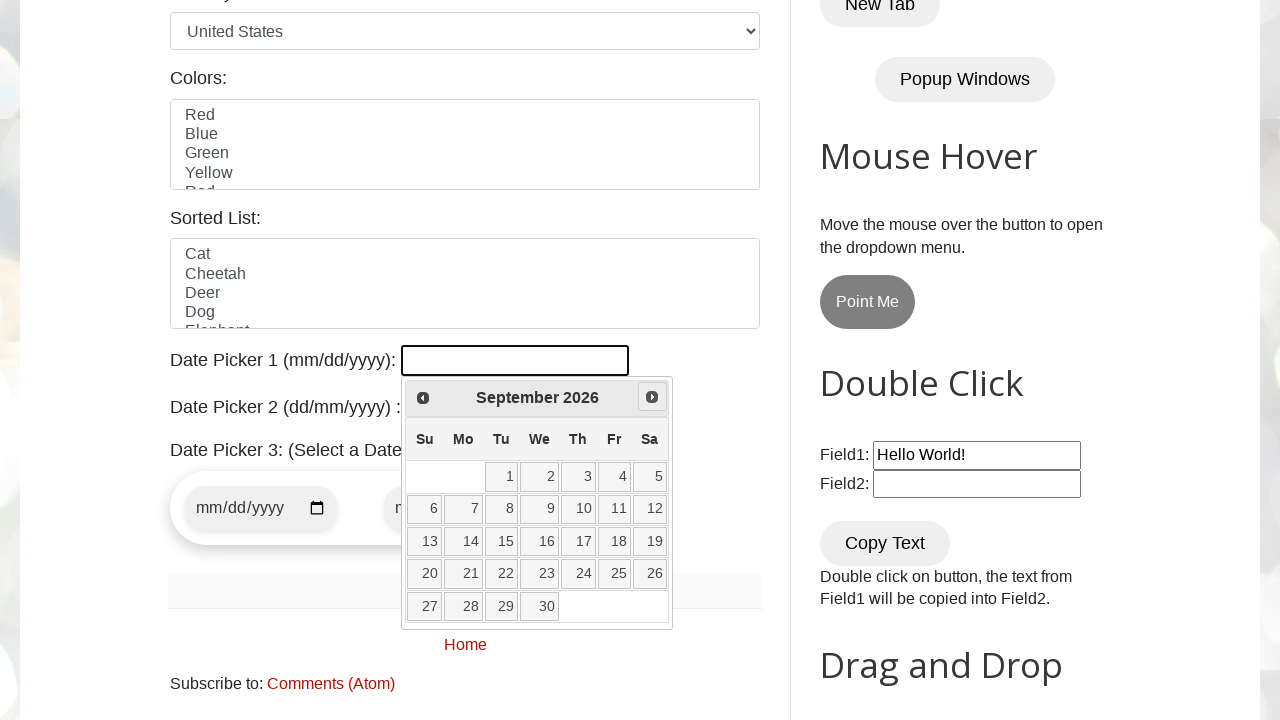

Retrieved current month text: September
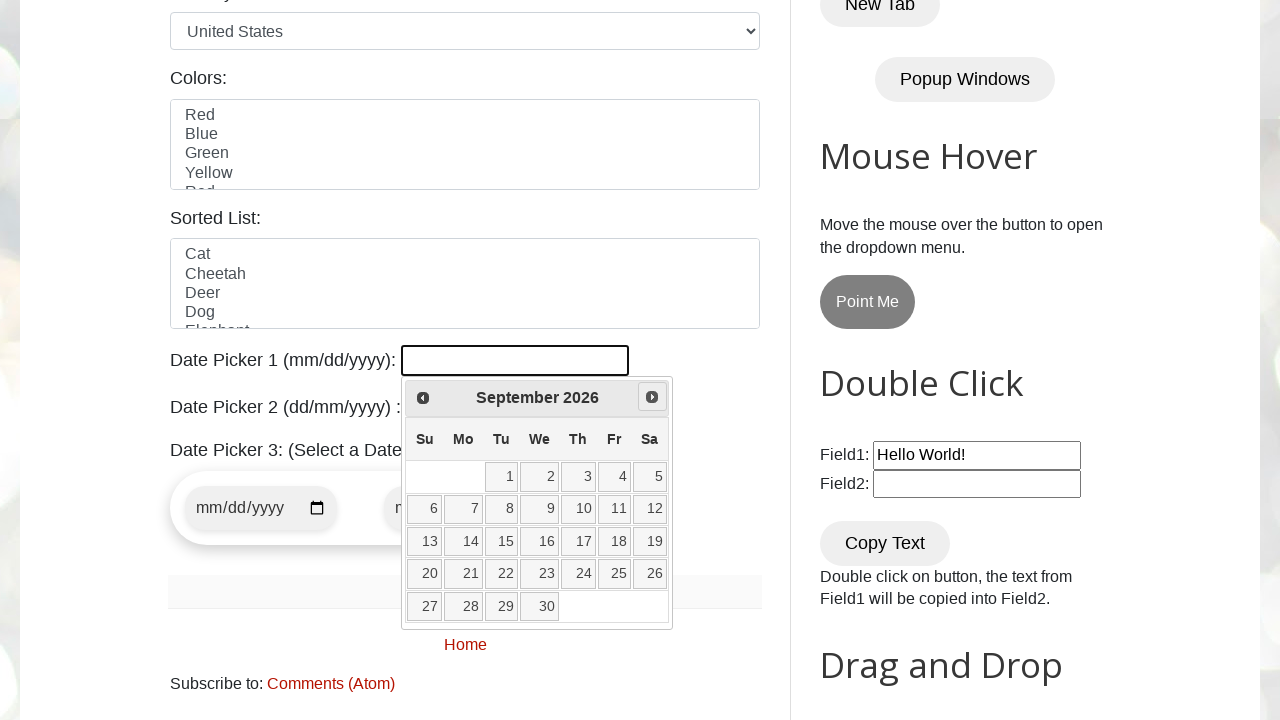

Clicked next month button to navigate forward at (652, 397) on #ui-datepicker-div > div > a.ui-datepicker-next > span
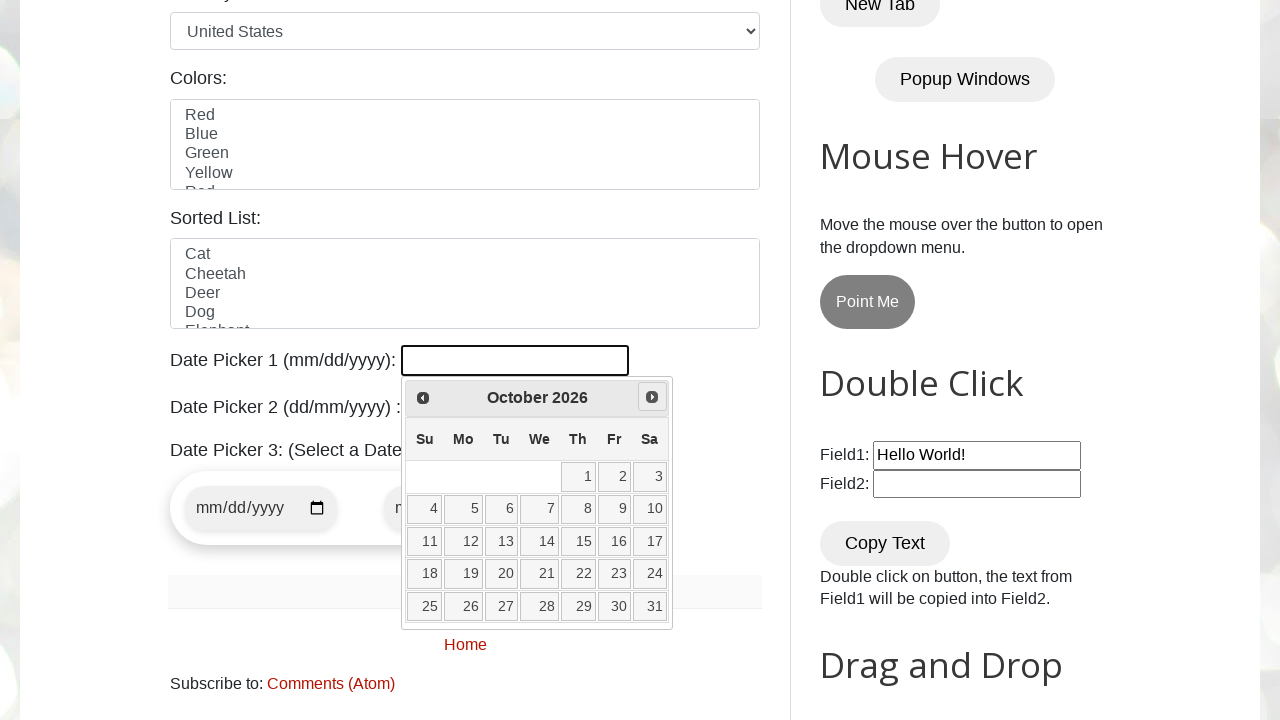

Retrieved current month text: October
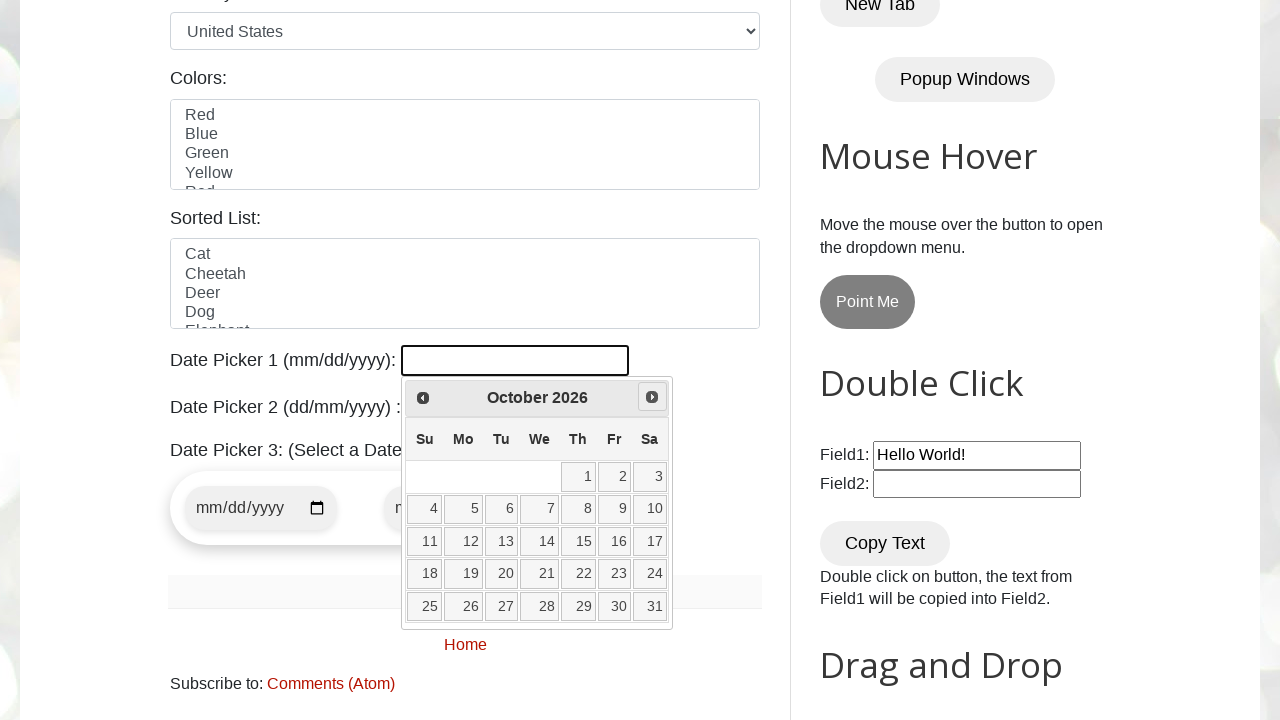

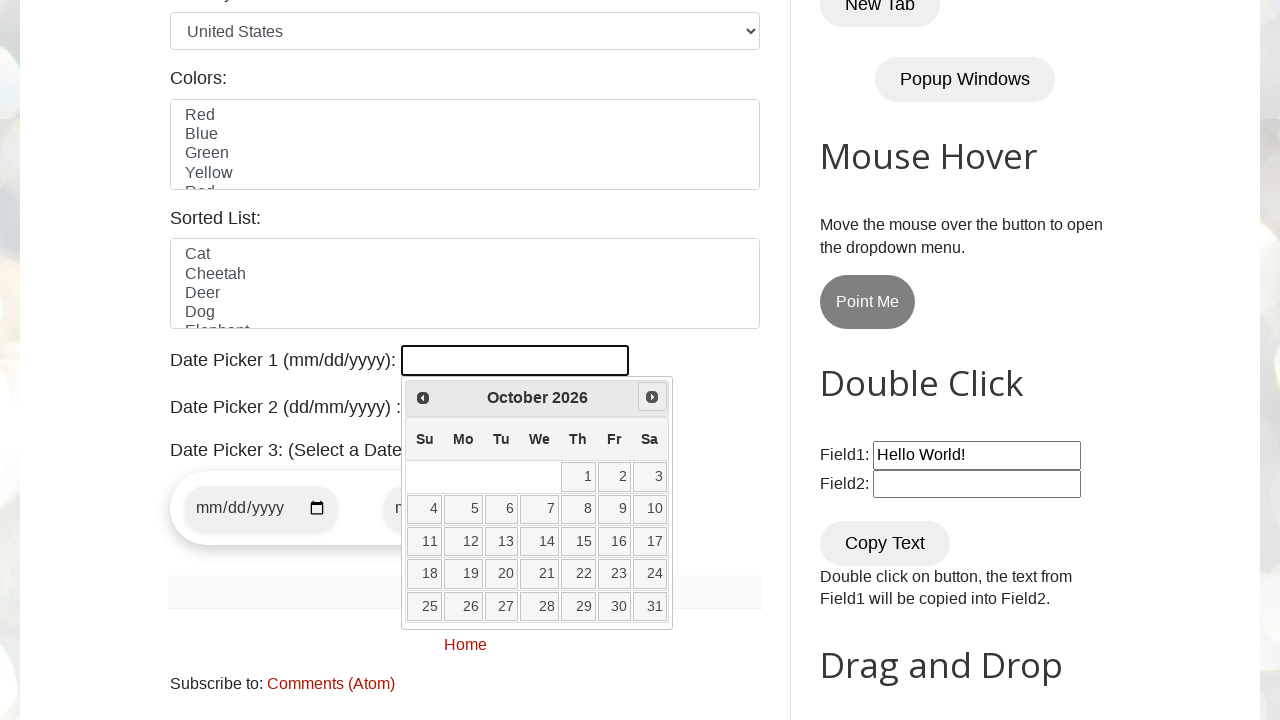